Navigates to the Automation Exercise website and clicks on the "Test Cases" header item to validate navigation to the Test Cases page

Starting URL: https://automationexercise.com/

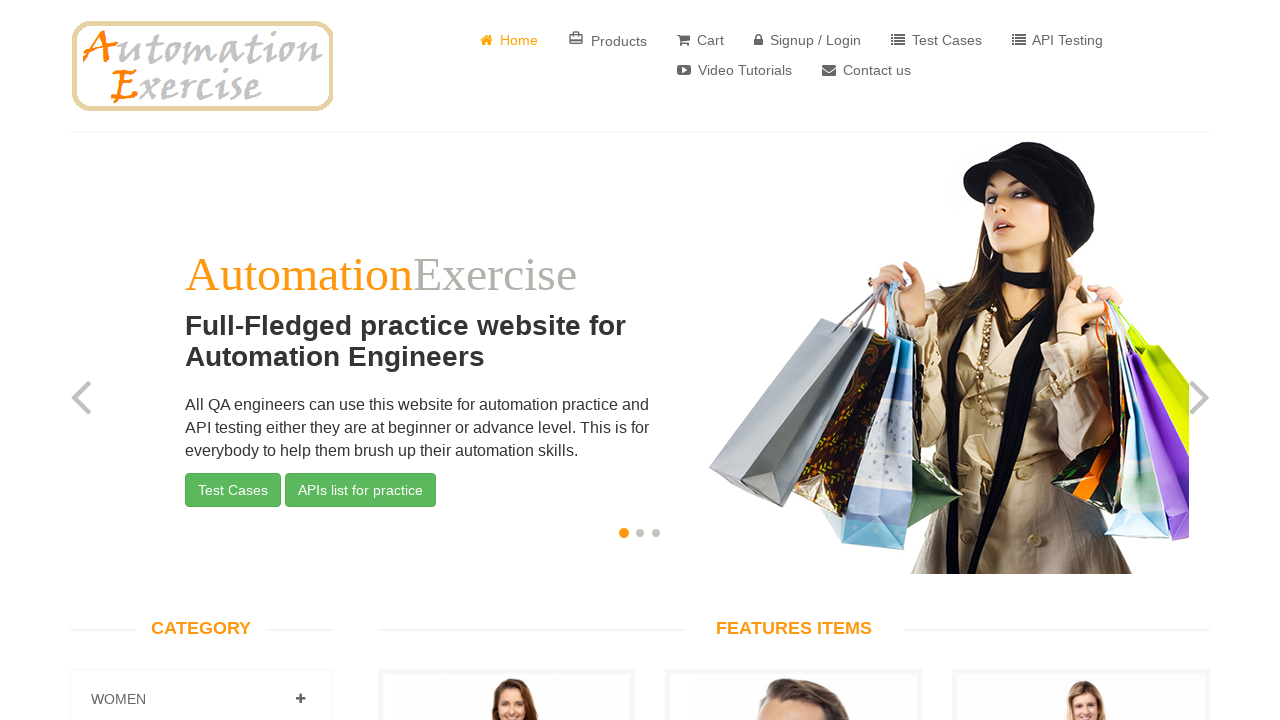

Clicked on 'Test Cases' header item in shop menu at (936, 40) on (//div[@class='shop-menu pull-right']//li)[5]/a
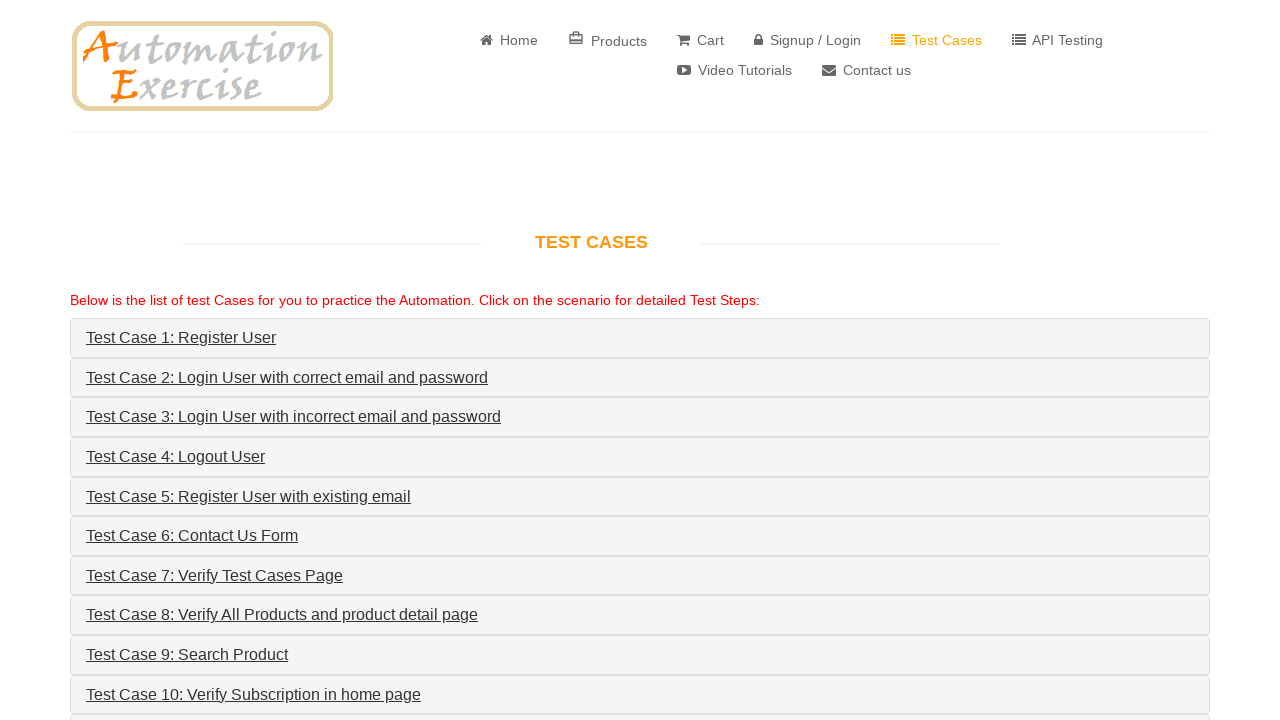

Navigated to Test Cases page successfully
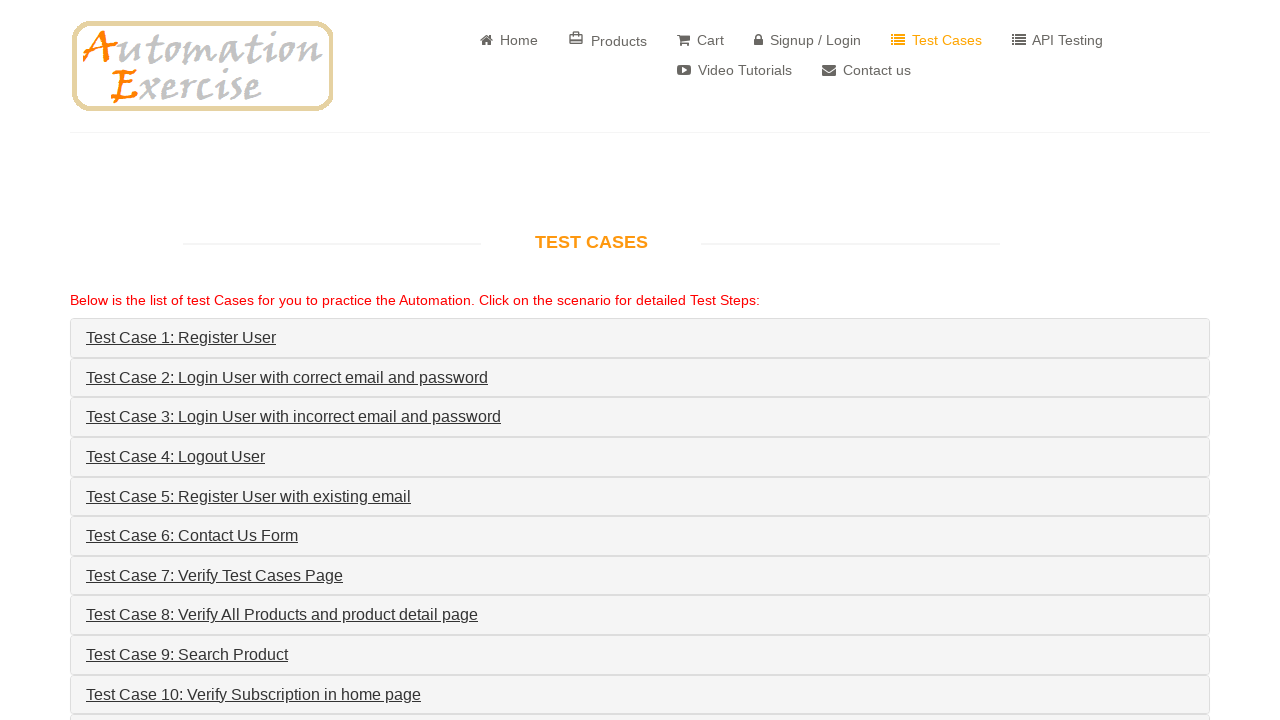

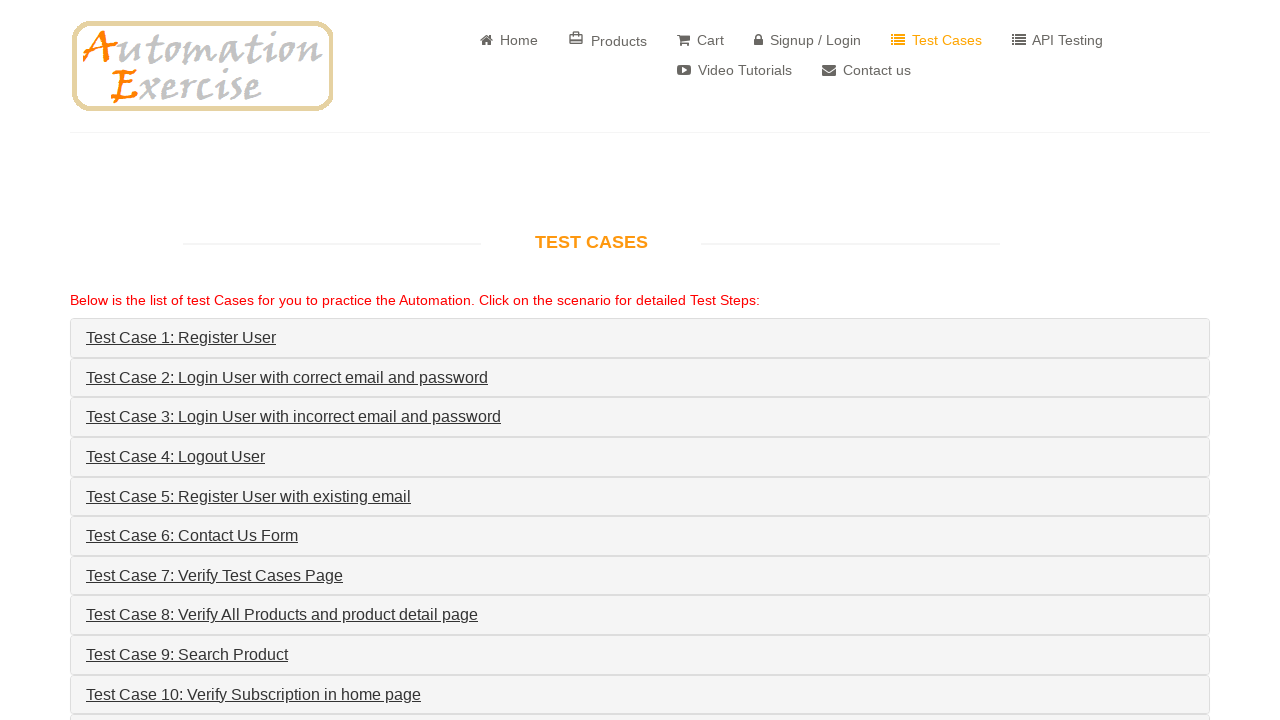